Tests a Bootstrap alert box demo by clicking an action dialog button, waiting for the dialog to appear, clicking OK, and accepting the browser alert.

Starting URL: https://www.jqueryscript.net/demo/bootstrap-alert-box/

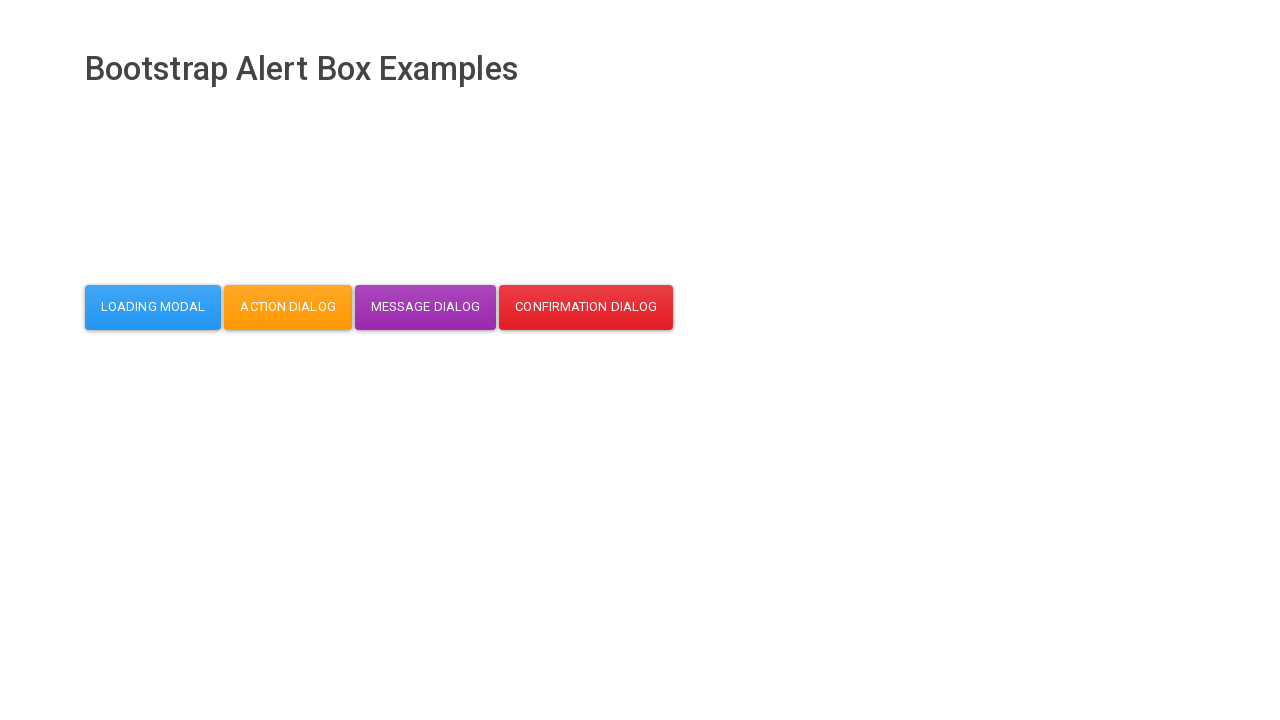

Clicked action dialog button at (288, 307) on #action
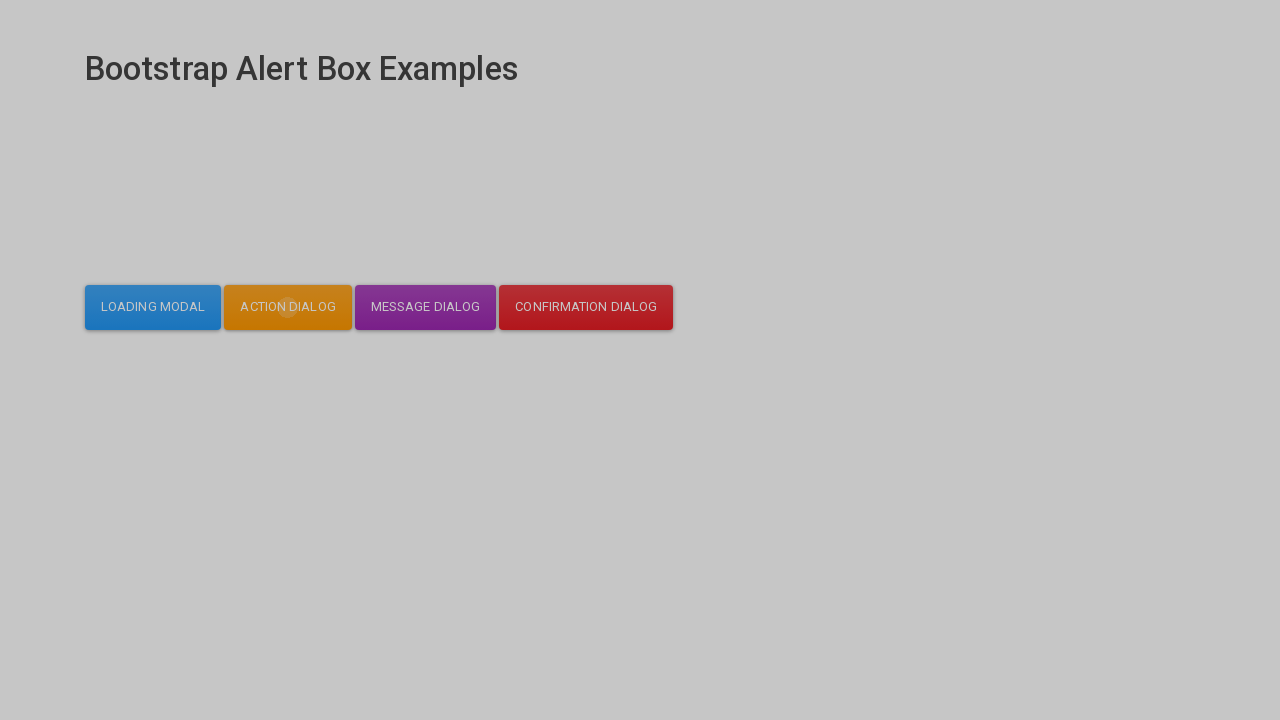

Dialog appeared and became visible
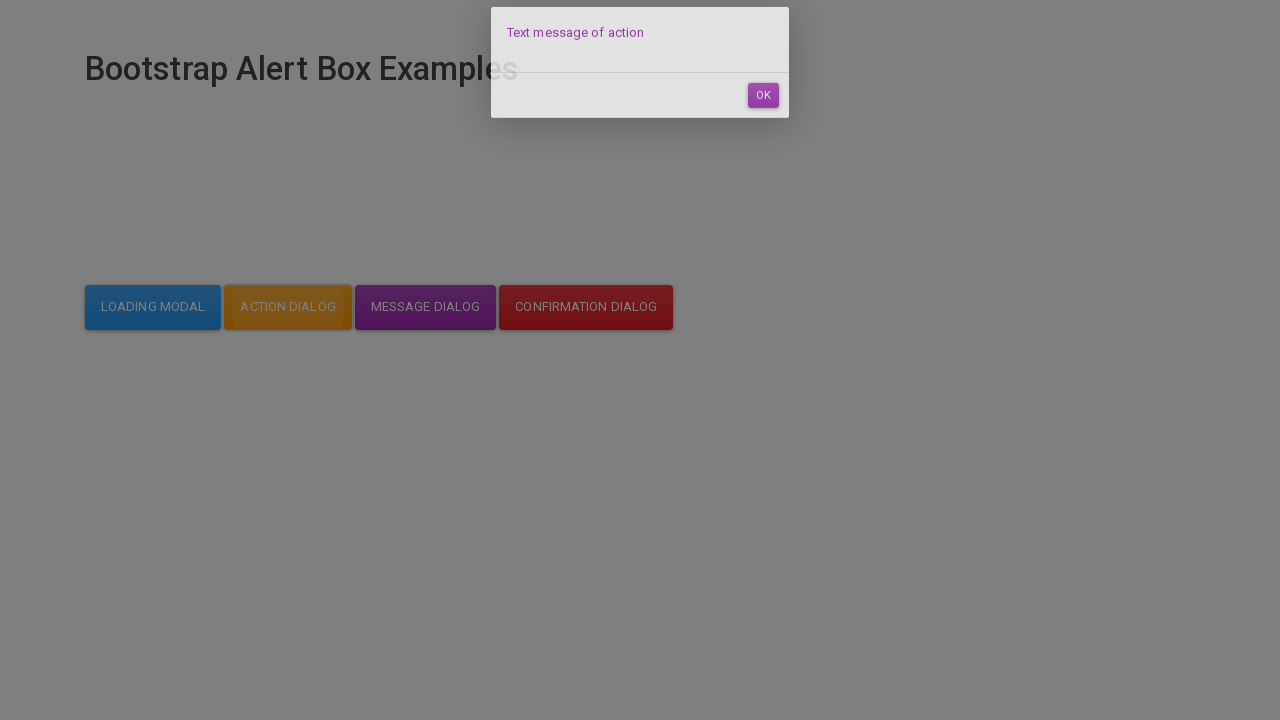

Clicked OK button in the dialog at (763, 117) on #dialog-mycodemyway-action
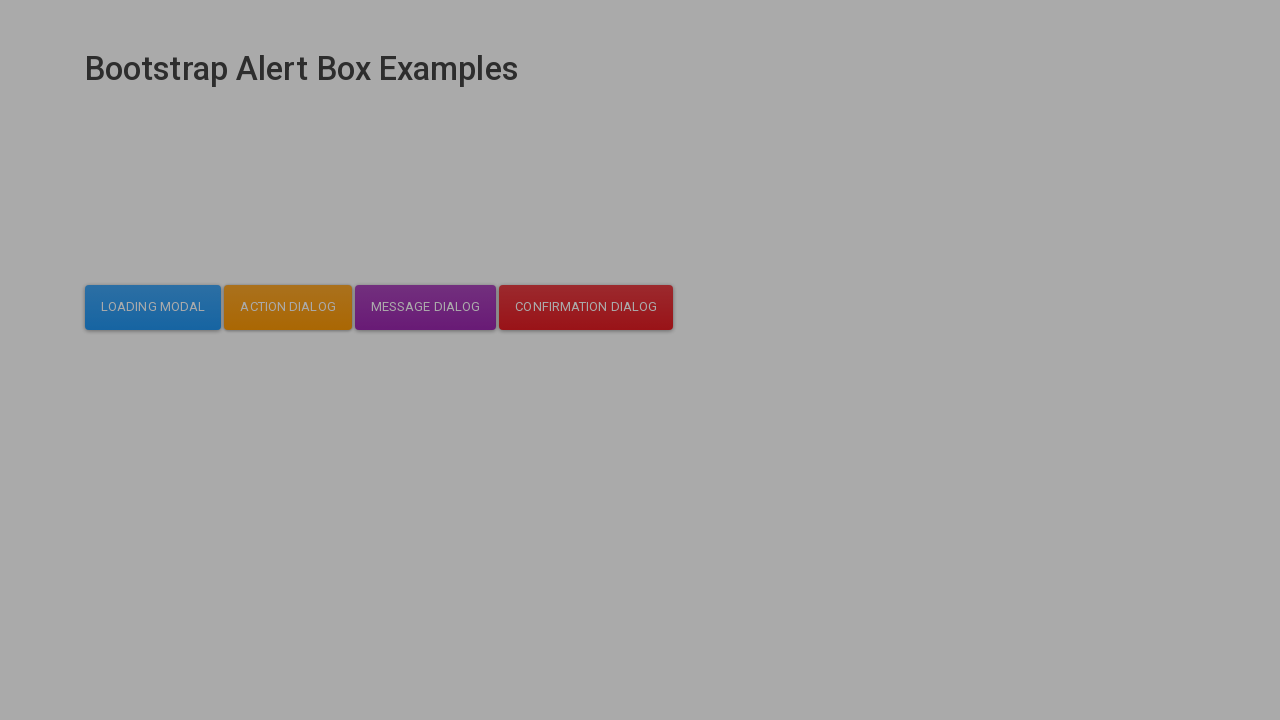

Set up dialog handler to accept browser alerts
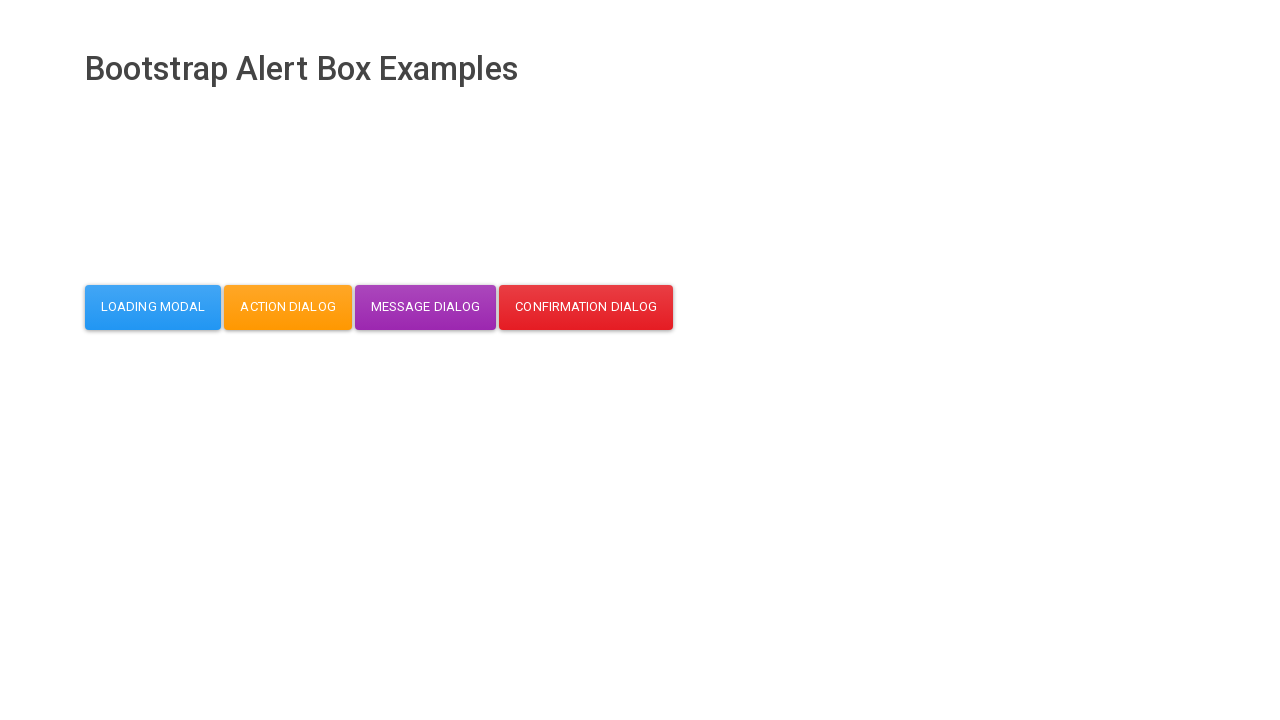

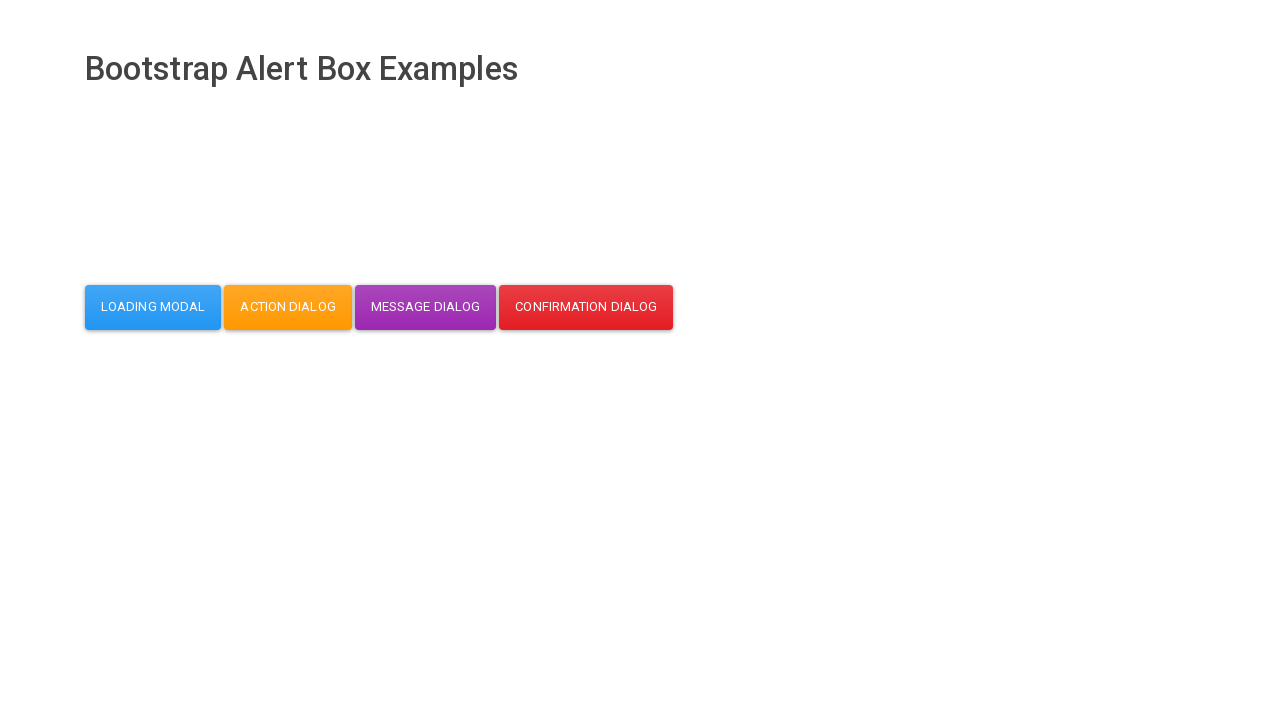